Tests right-click context menu functionality by right-clicking an element, verifying the menu appears, and hovering over a menu item

Starting URL: http://swisnl.github.io/jQuery-contextMenu/demo.html

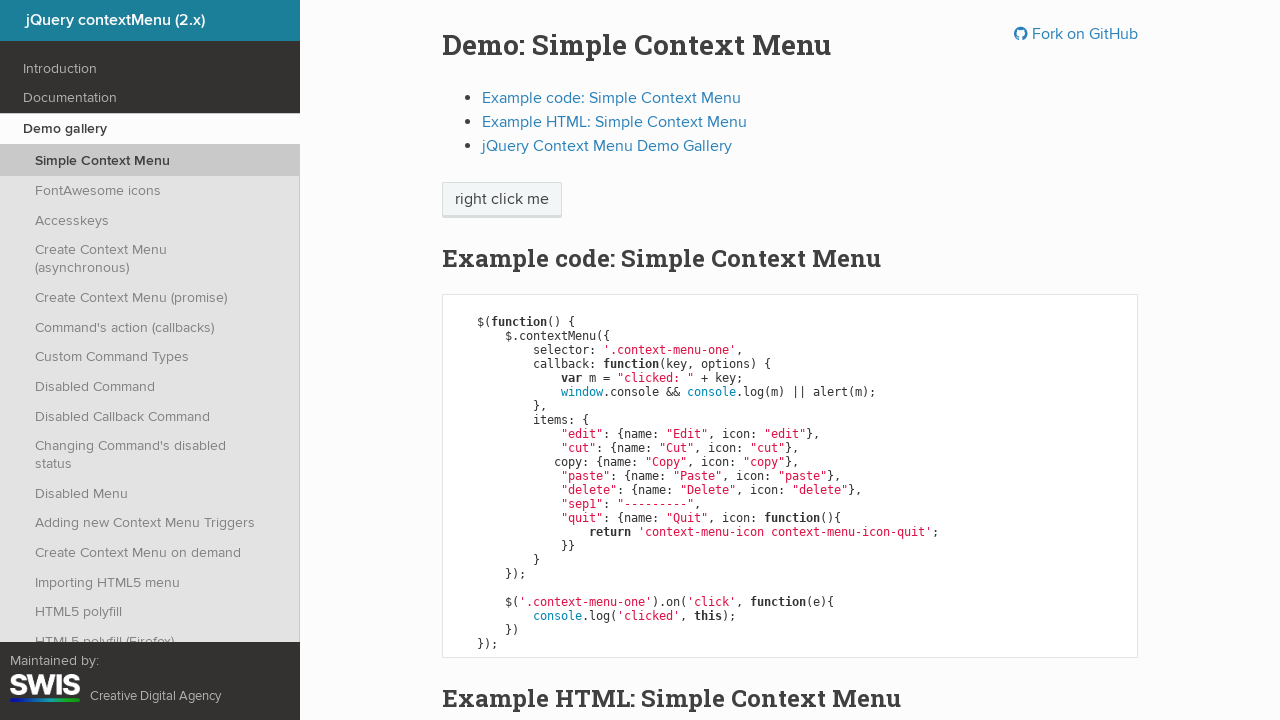

Right-clicked on 'right click me' element to open context menu at (502, 200) on //span[text()='right click me']
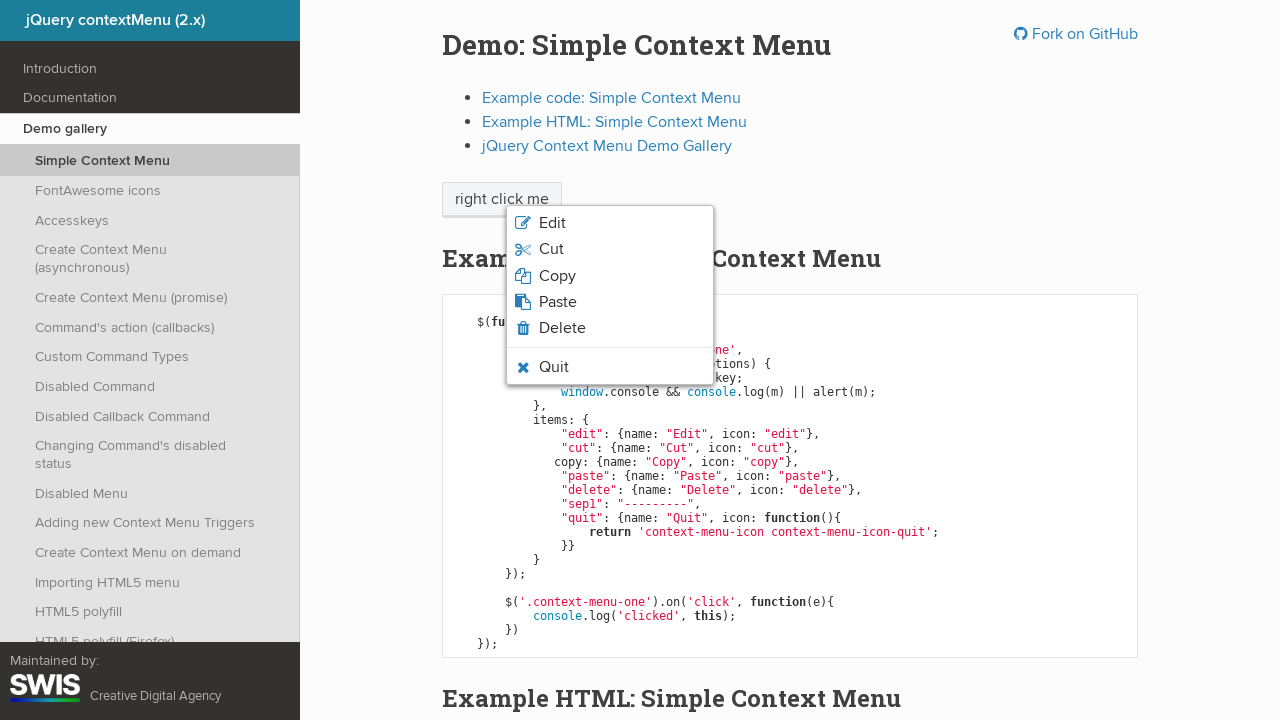

Verified context menu appeared with Quit option visible
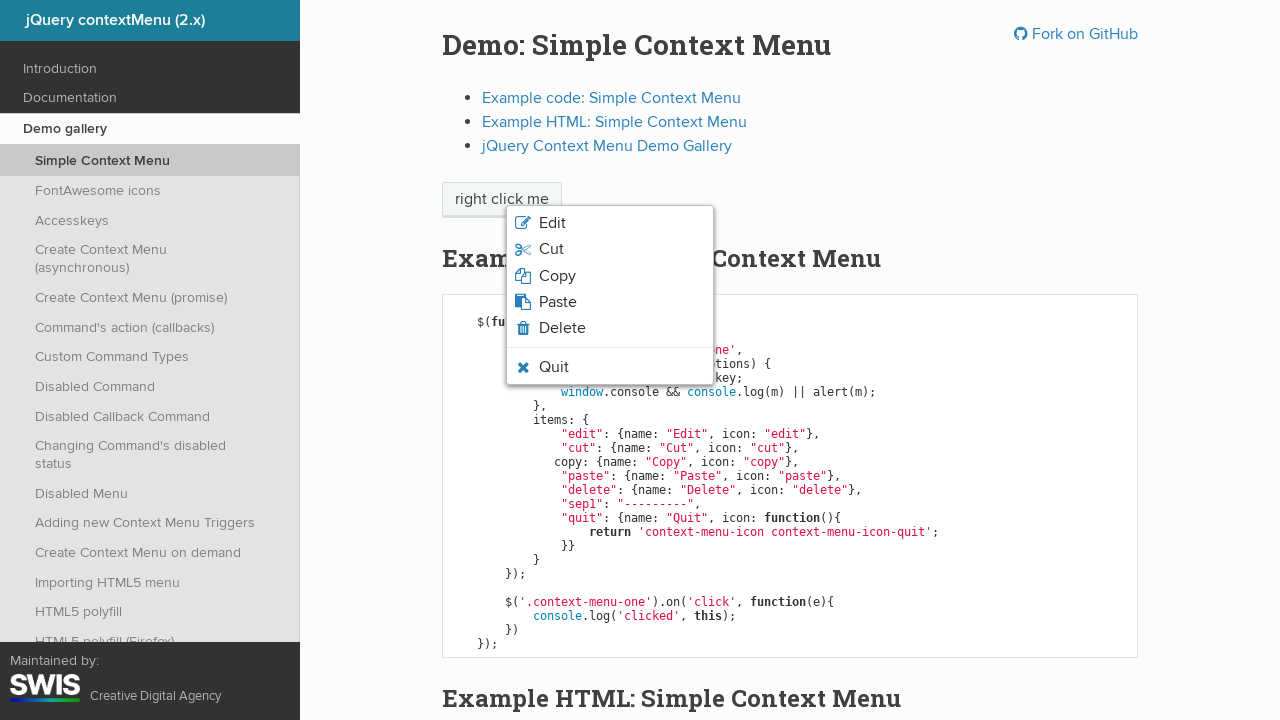

Hovered over the Quit menu item at (554, 367) on xpath=//span[text()='Quit']
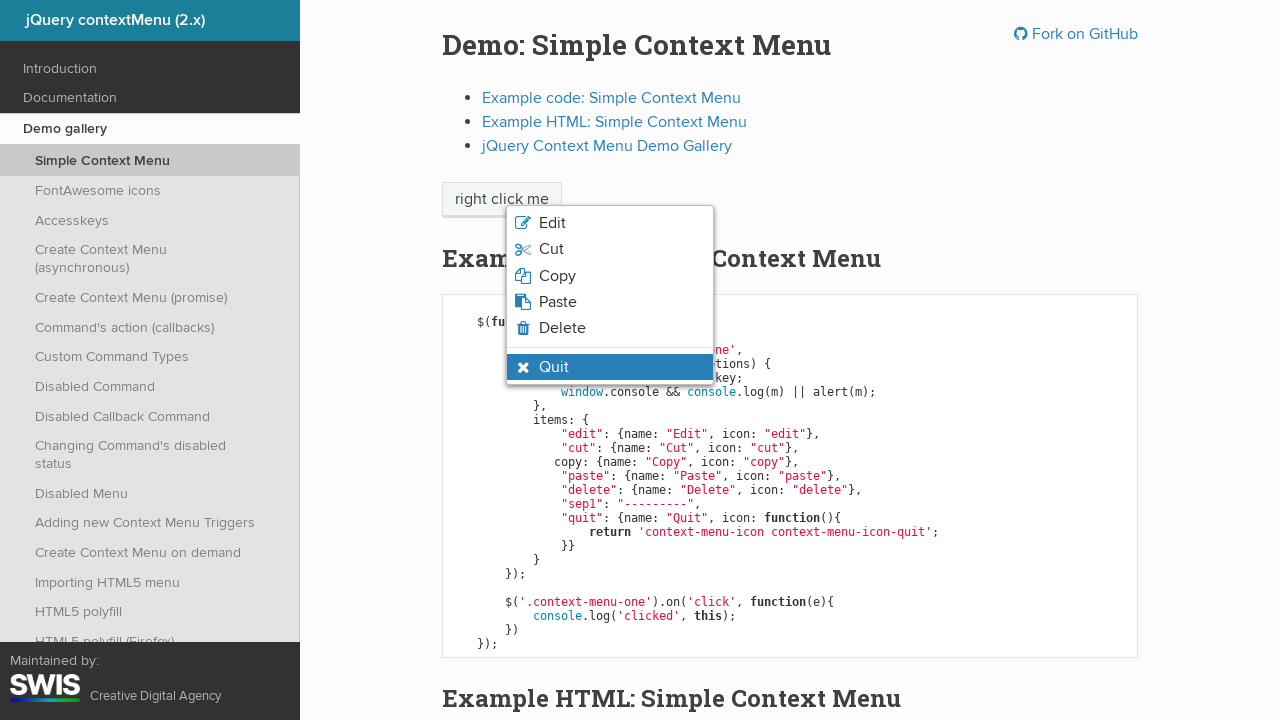

Verified hover state was applied to Quit menu item
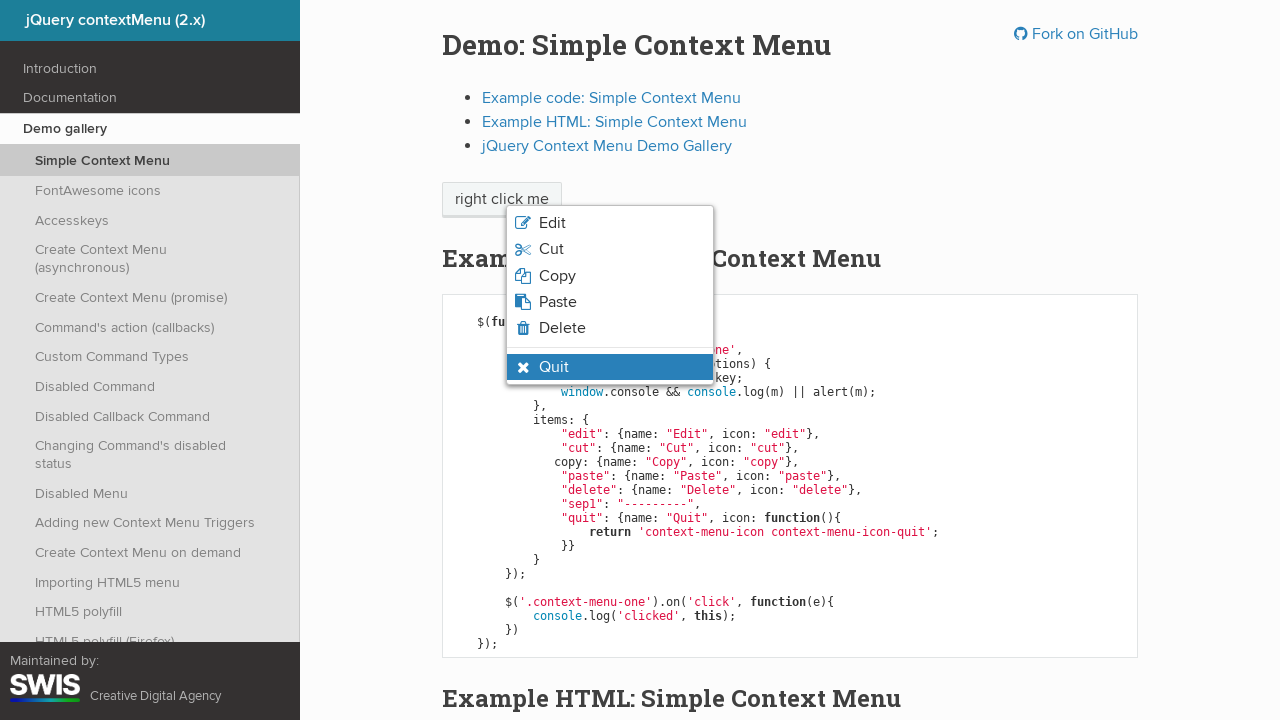

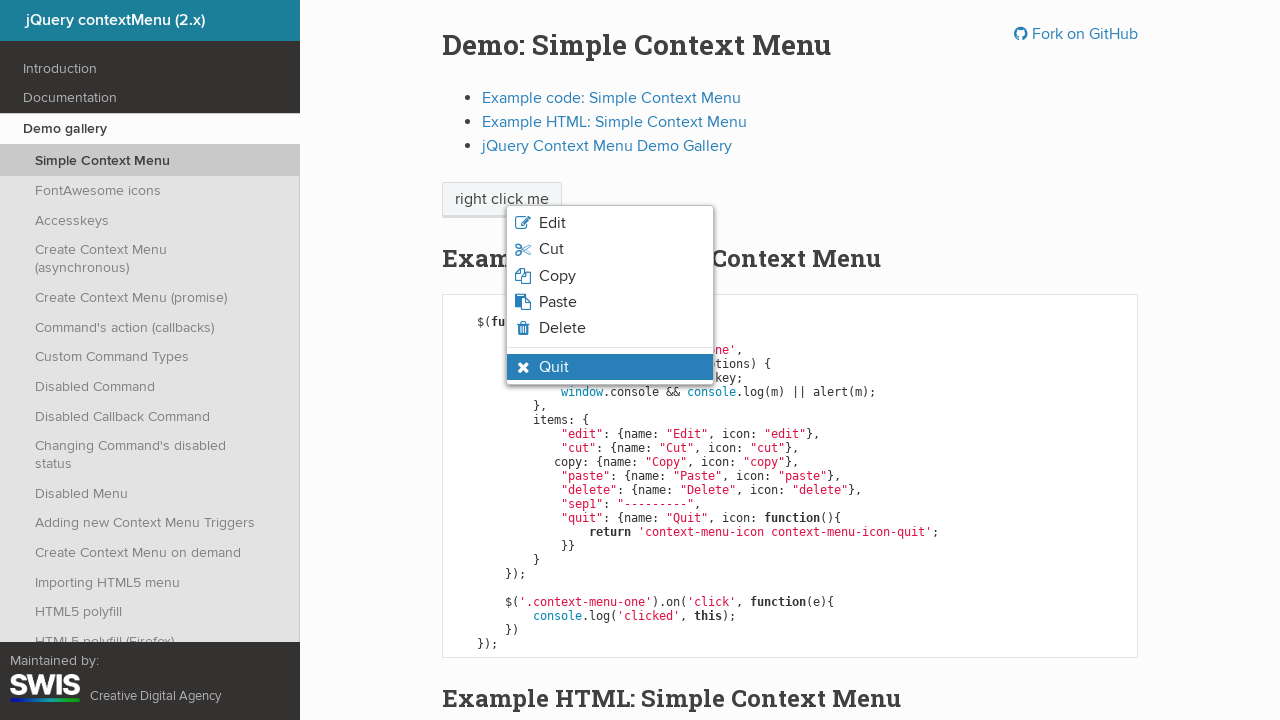